Tests iframe handling by switching to an iframe and filling a form field with a new name value

Starting URL: https://www.w3schools.com/html/tryit.asp?filename=tryhtml_form_submit

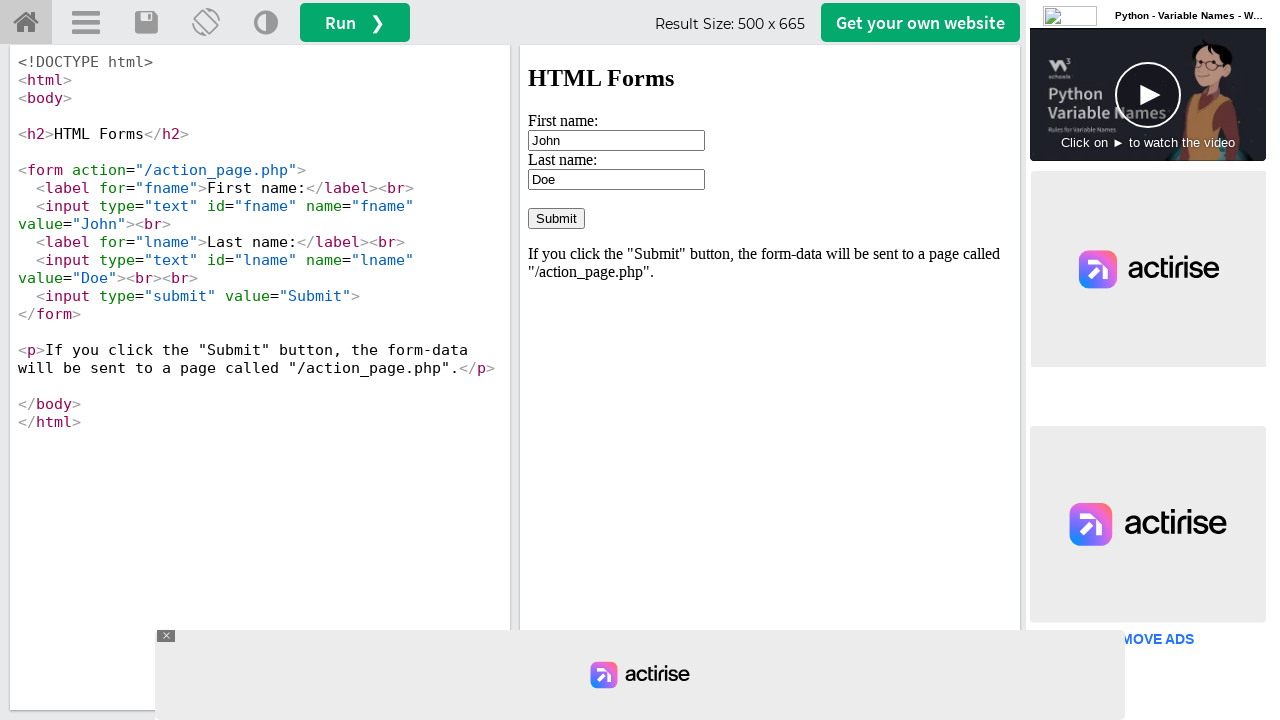

Located iframe with ID 'iframeResult' containing the form
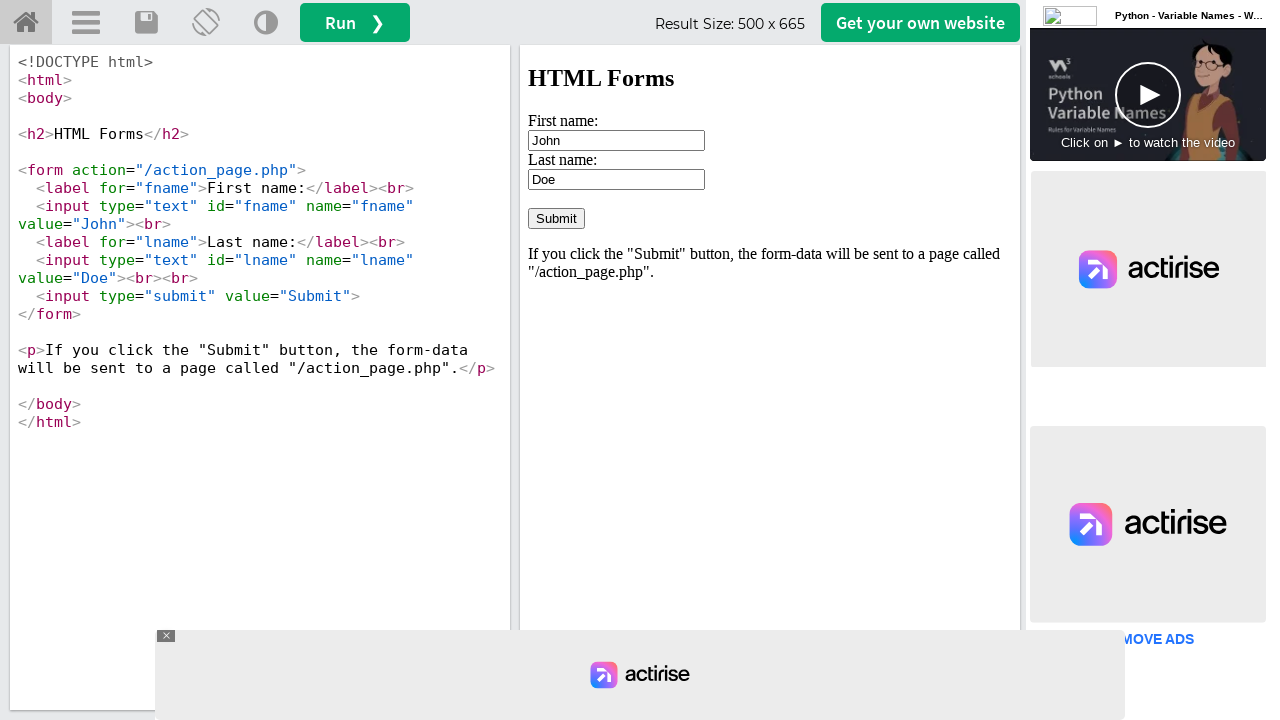

Cleared the first name input field on #iframeResult >> internal:control=enter-frame >> input#fname
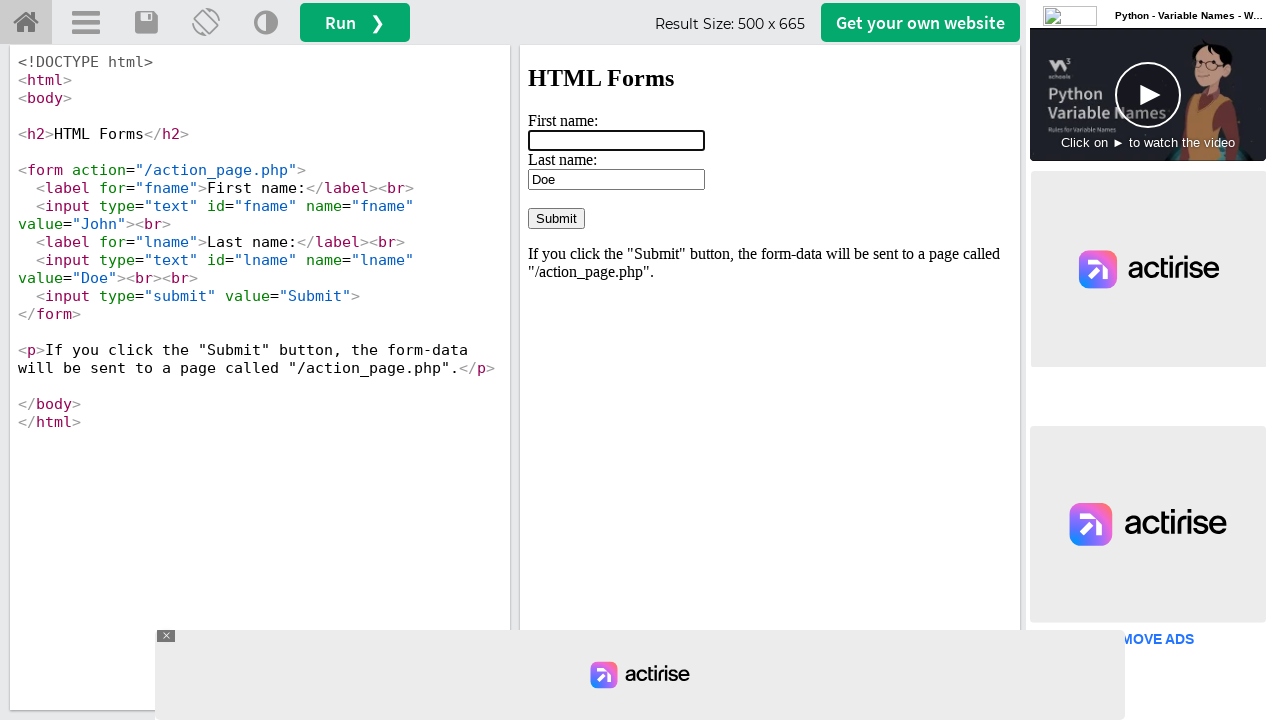

Filled first name field with 'Das' on #iframeResult >> internal:control=enter-frame >> input#fname
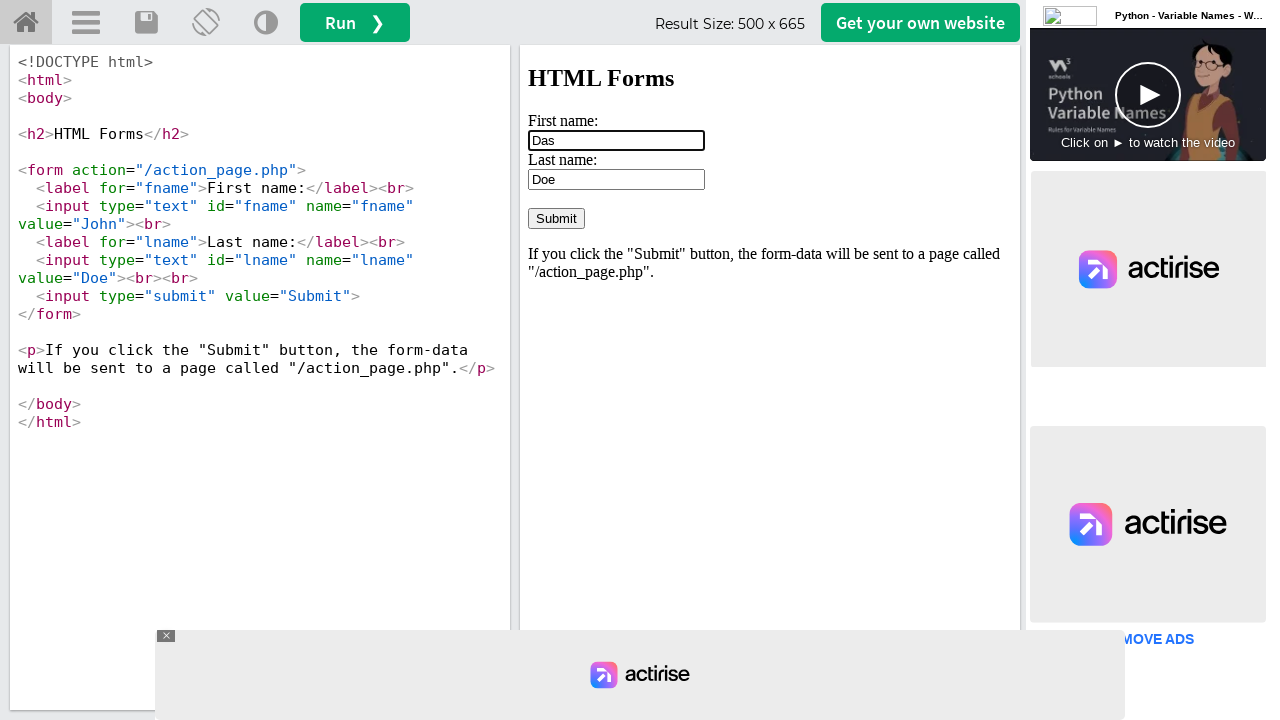

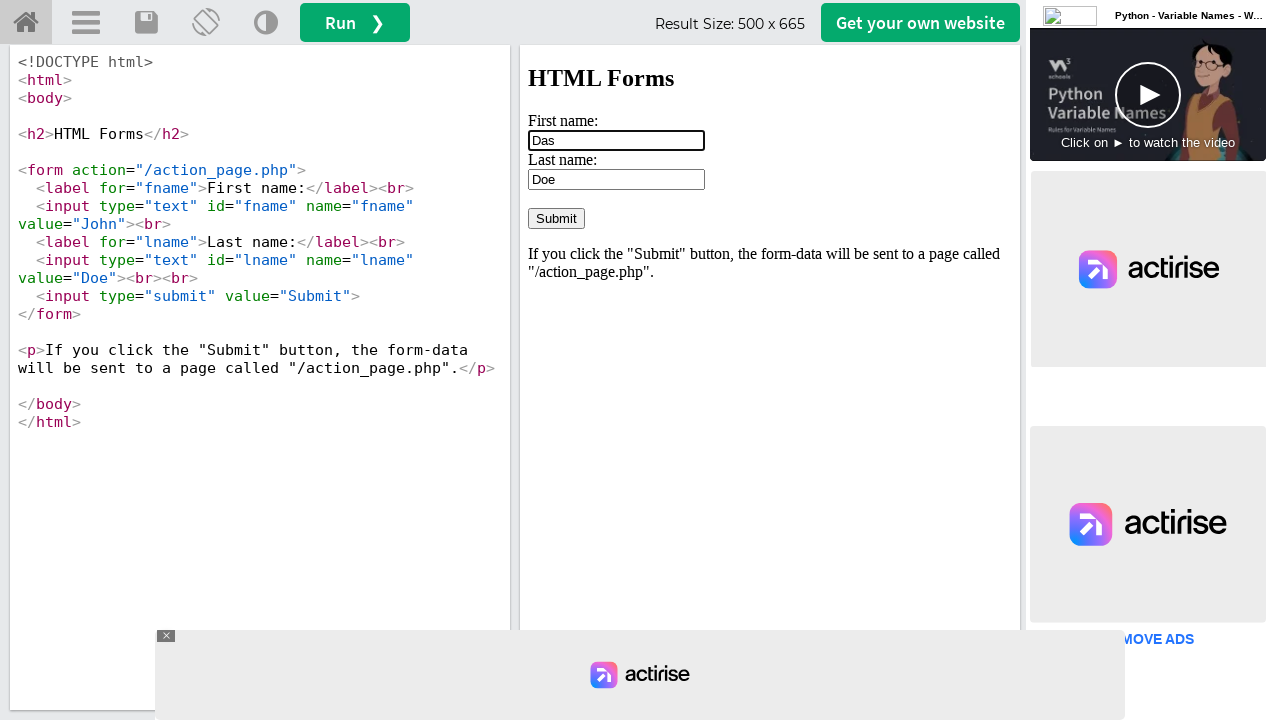